Tests the Starbucks Korea store locator by navigating through region search, selecting Ulsan region, viewing the store list, and opening a store's detail information popup.

Starting URL: https://www.starbucks.co.kr/store/store_map.do

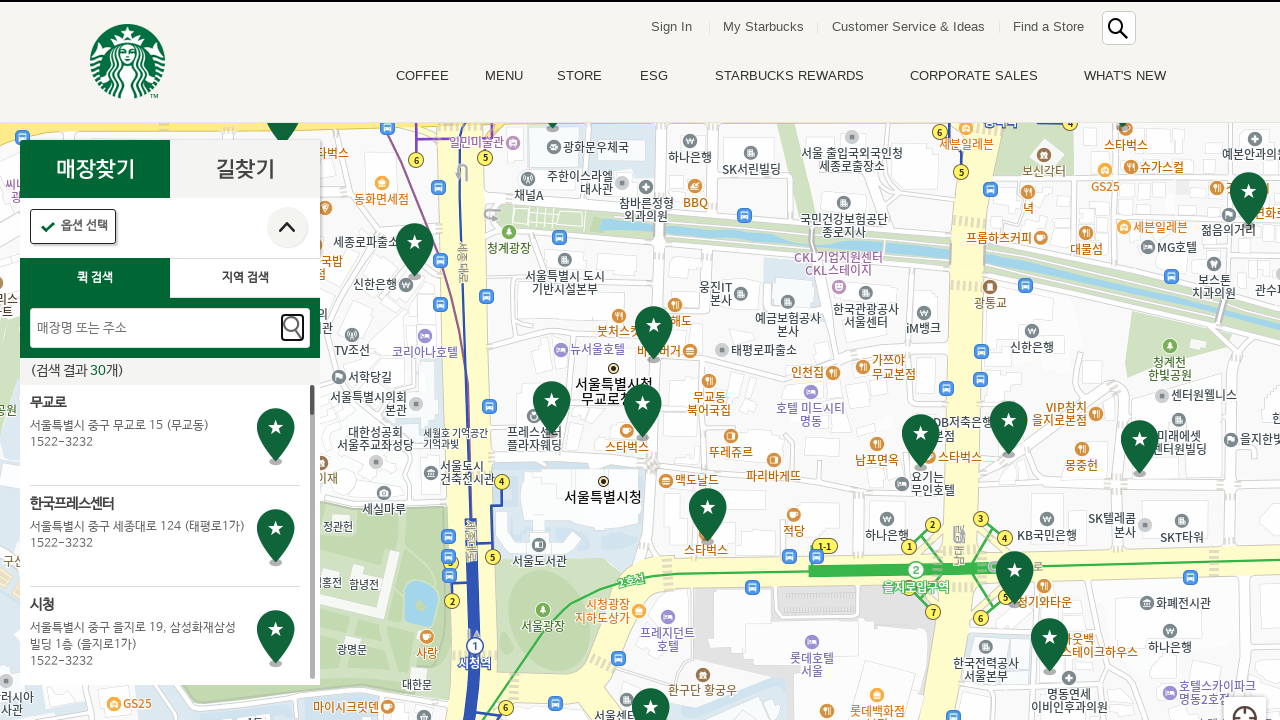

Waited for page to load with networkidle state
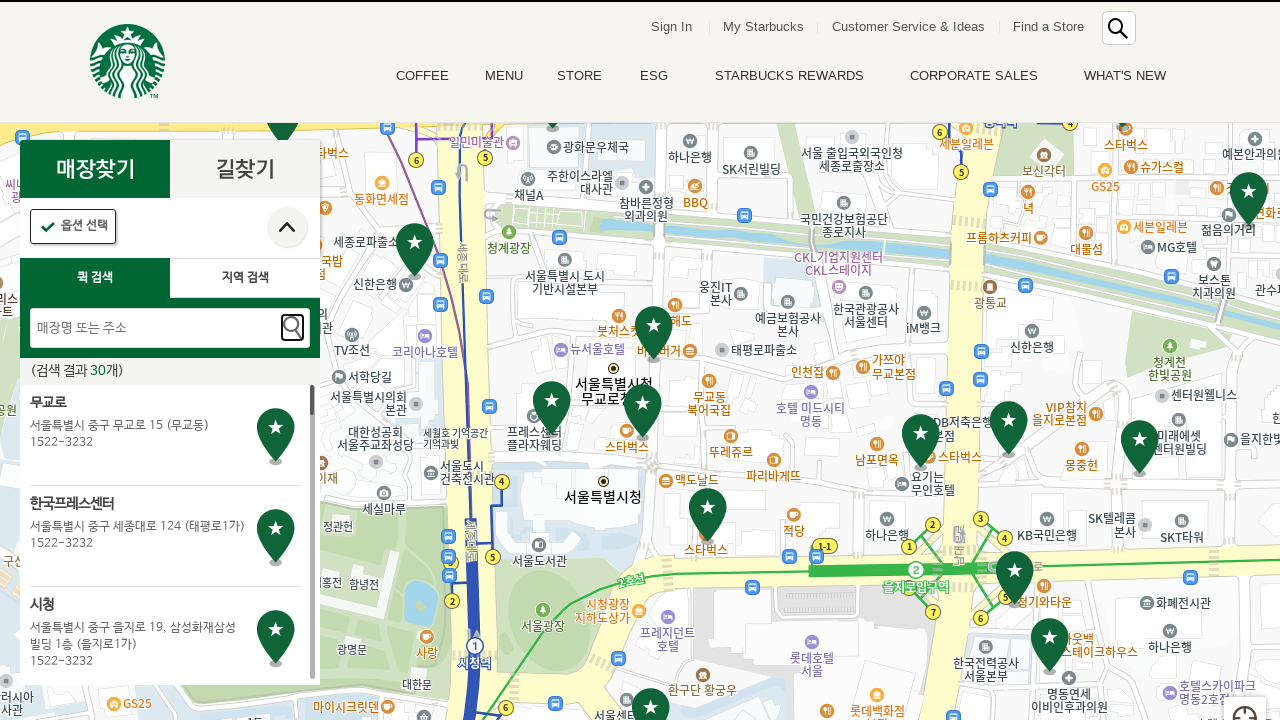

Clicked on region search tab at (245, 278) on #container > div > form > fieldset > div > section > article.find_store_cont > a
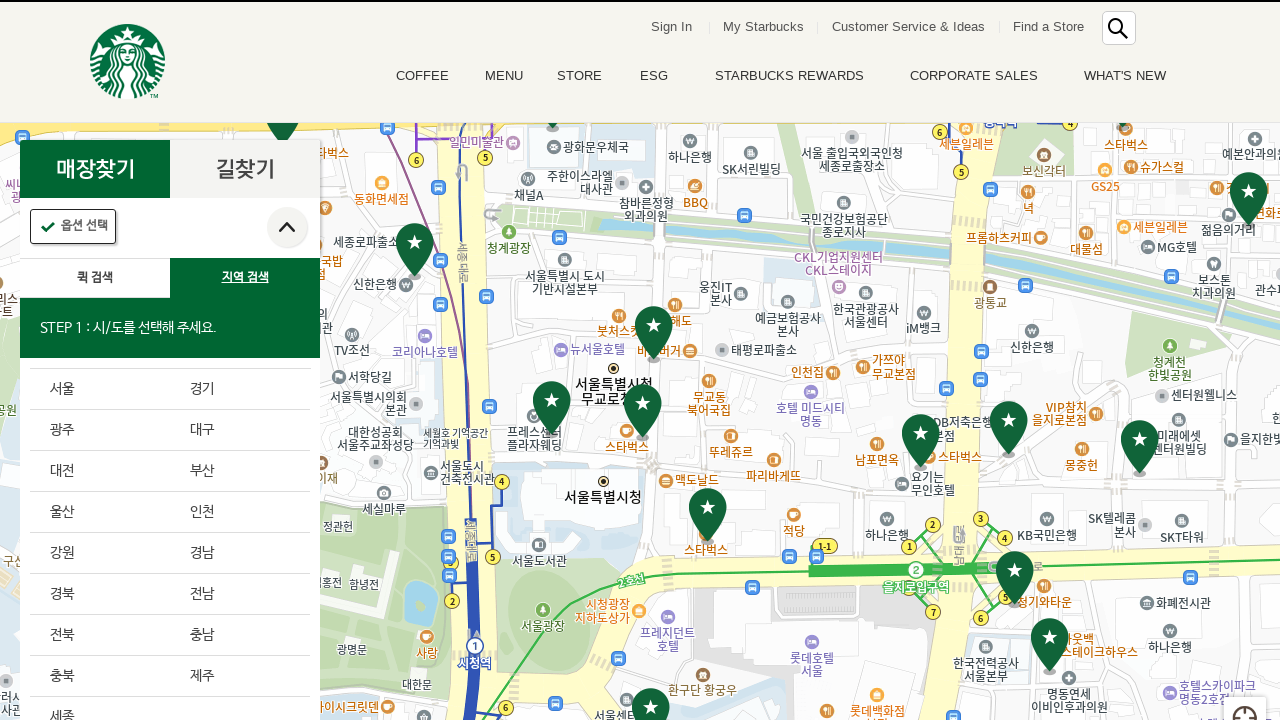

Waited 3 seconds for region search interface to load
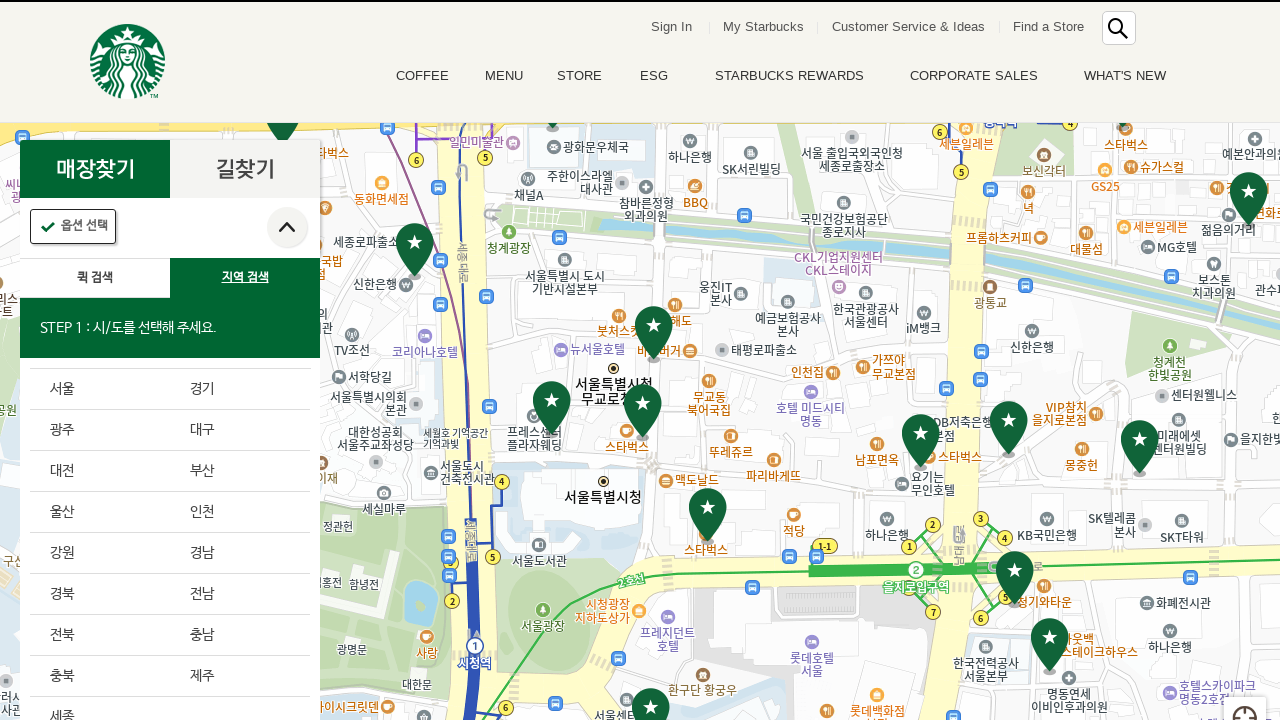

Clicked on Ulsan region (7th item in sido list) at (100, 512) on .loca_step1_cont .sido_arae_box li:nth-child(7)
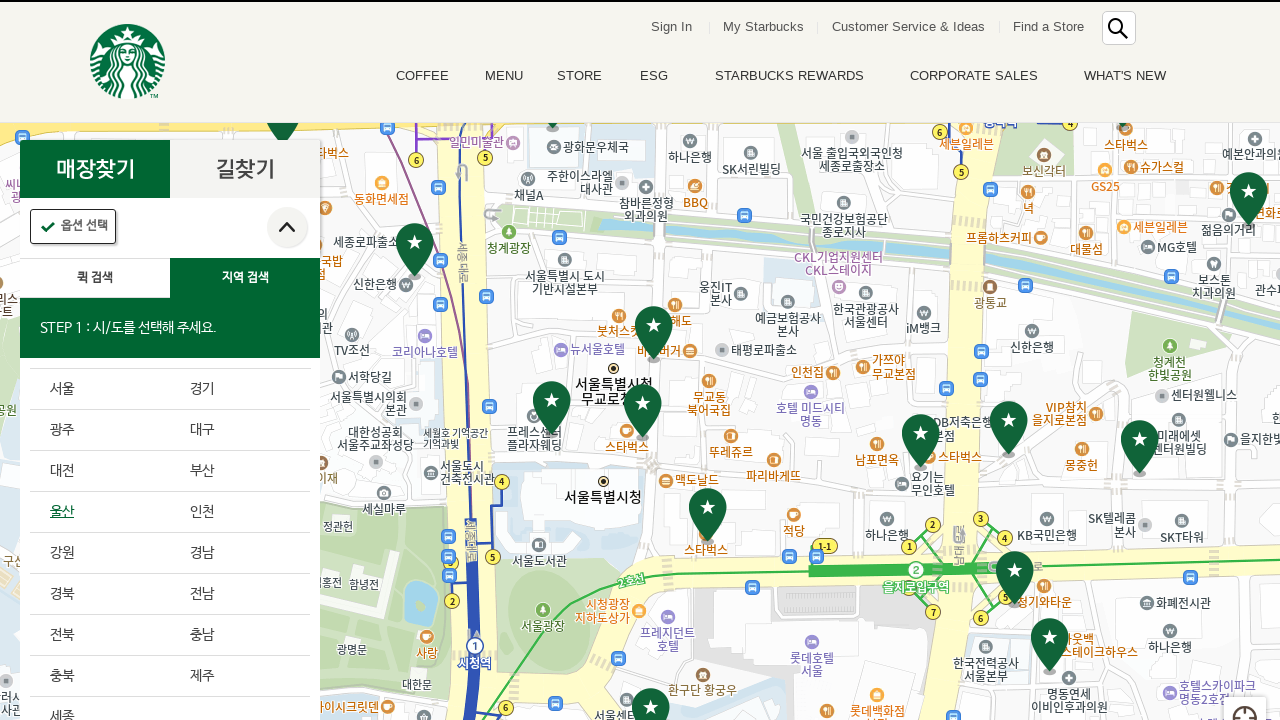

Waited 3 seconds for Ulsan region to load
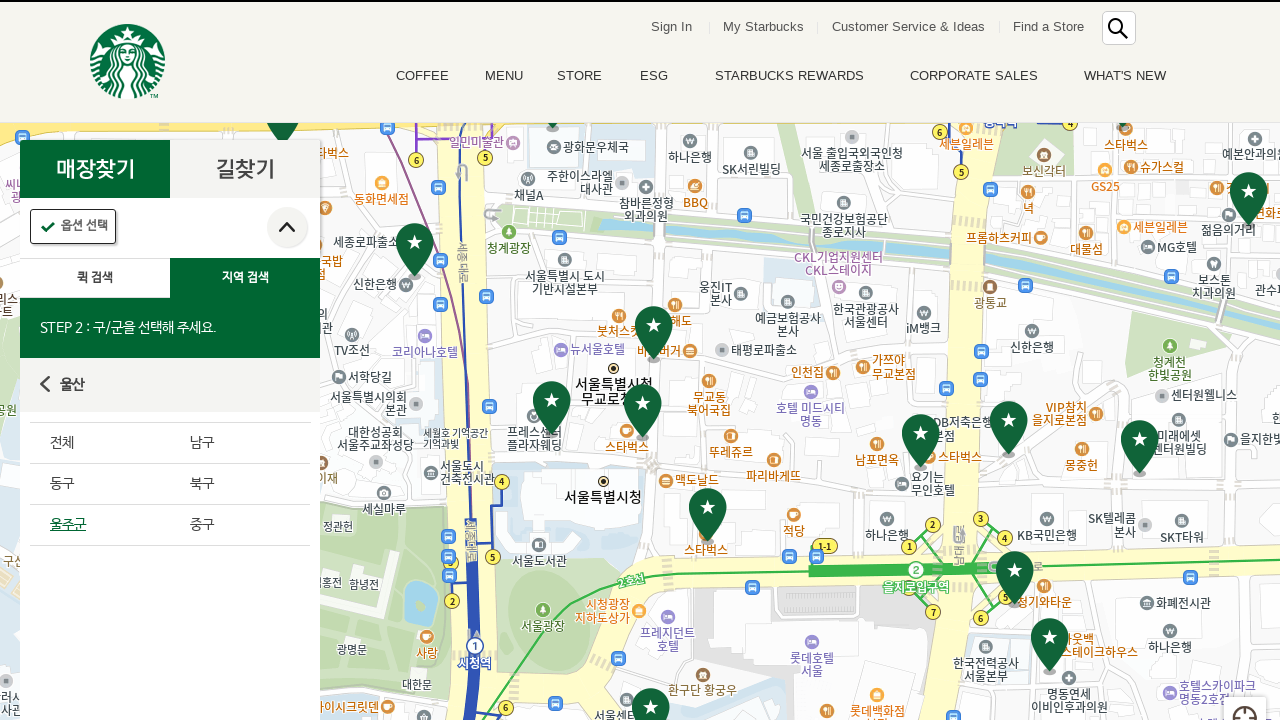

Clicked 'All' to show all stores in Ulsan region at (100, 443) on #mCSB_2_container > ul > li:nth-child(1) > a
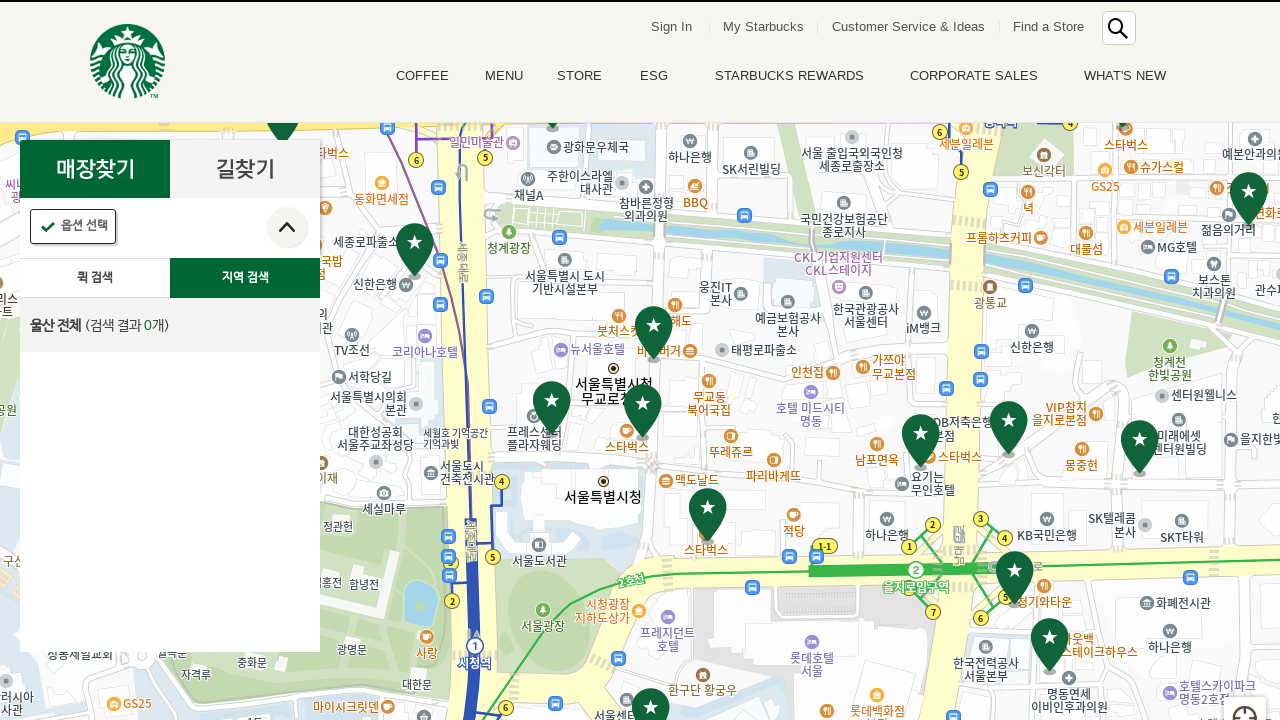

Waited 3 seconds for all stores to load
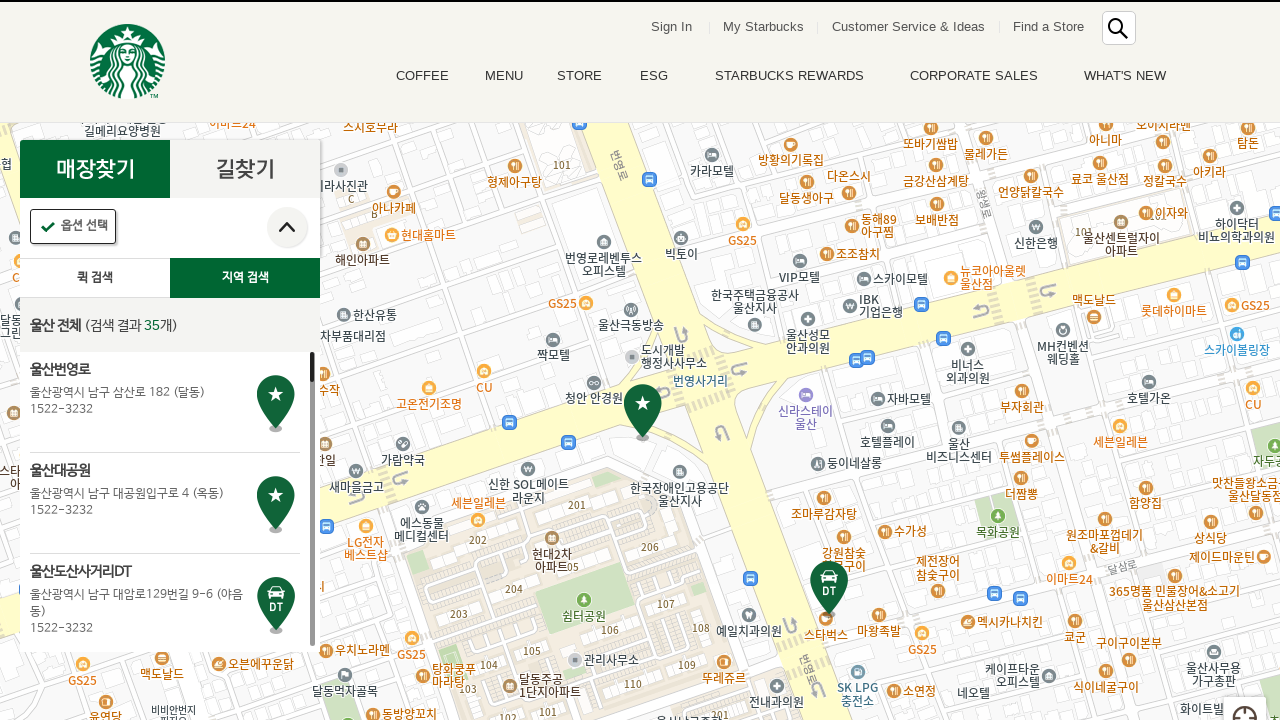

Store list loaded and selector found
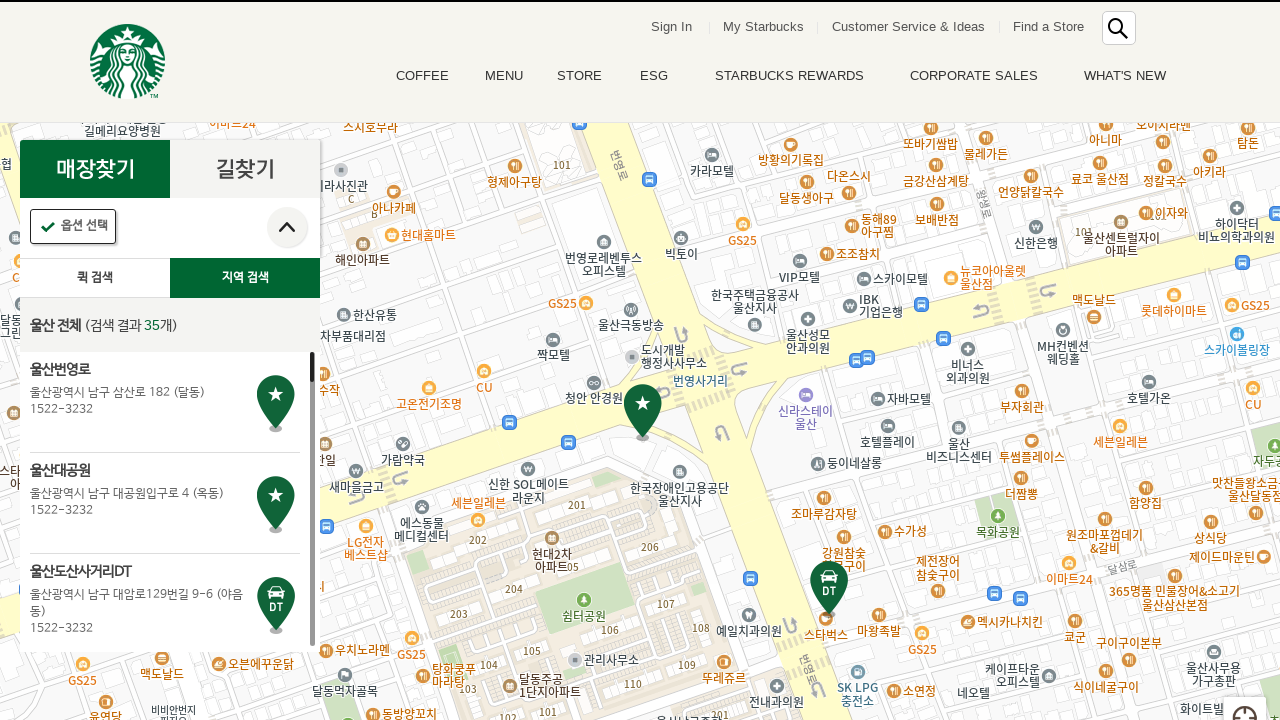

Clicked on the first store in the list at (165, 402) on .quickSearchResultBoxSidoGugun .quickResultLstCon >> nth=0
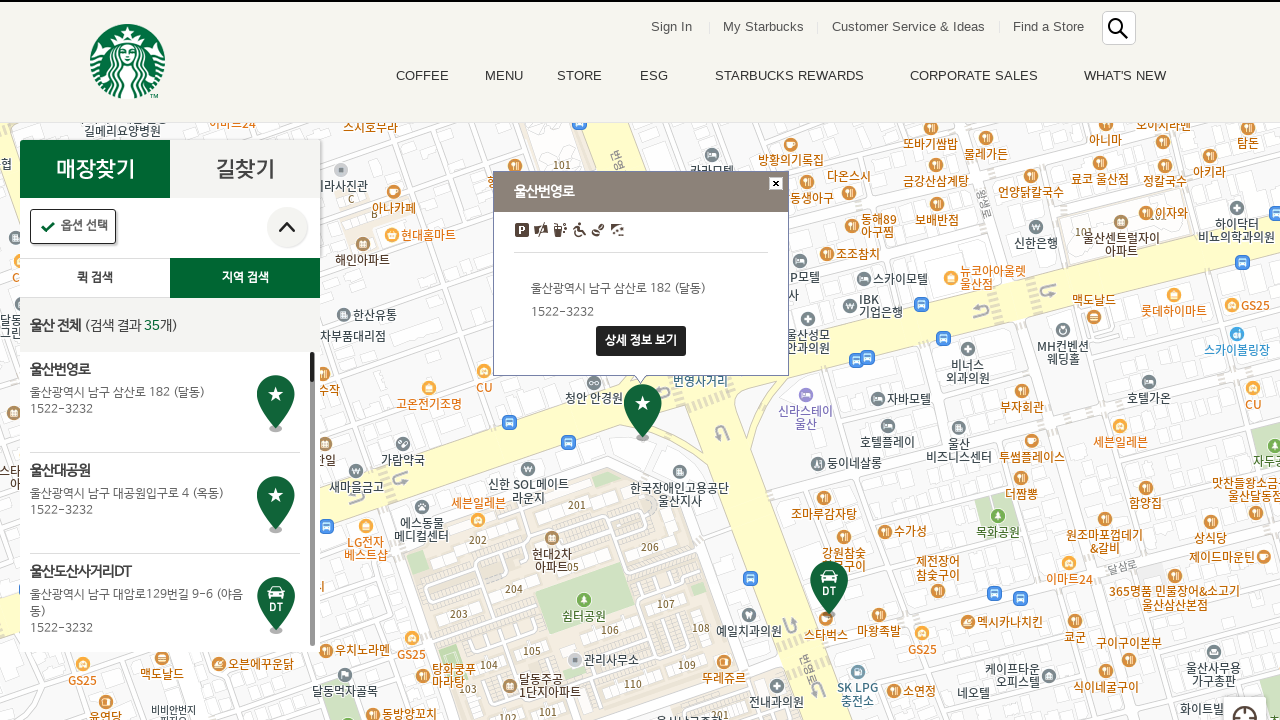

Waited 3 seconds for store selection to process
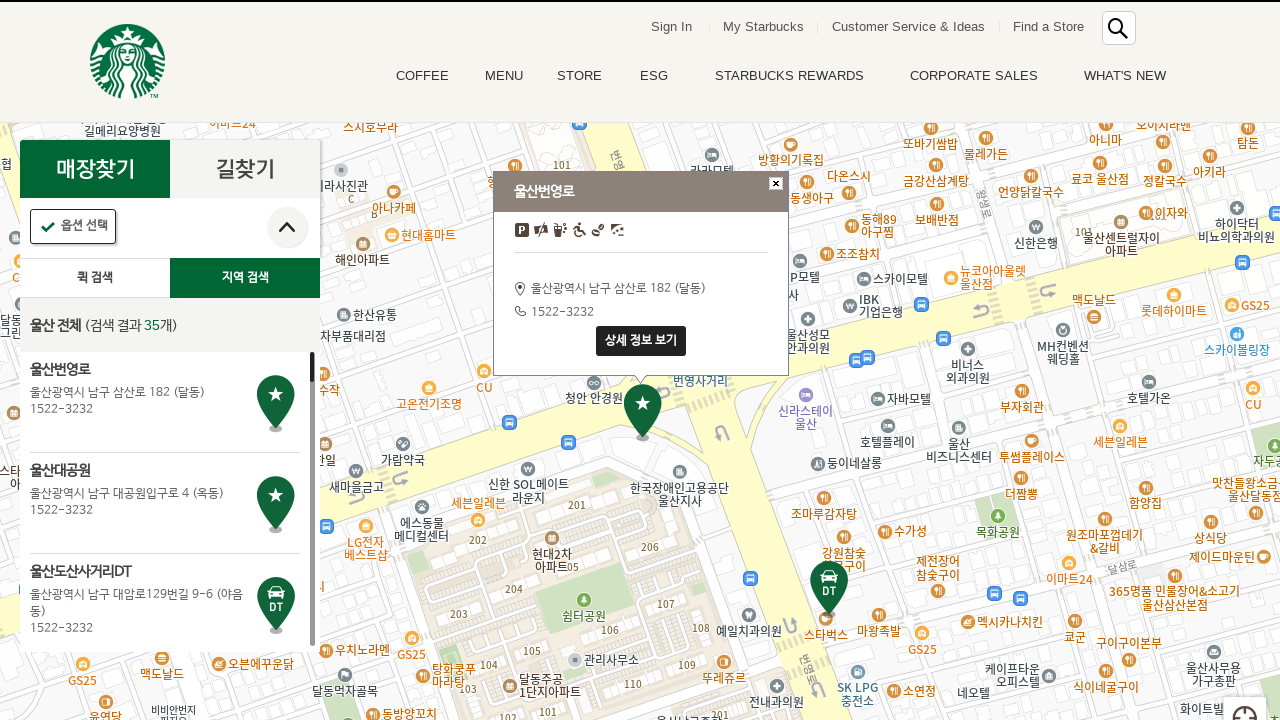

Store marker popup header appeared
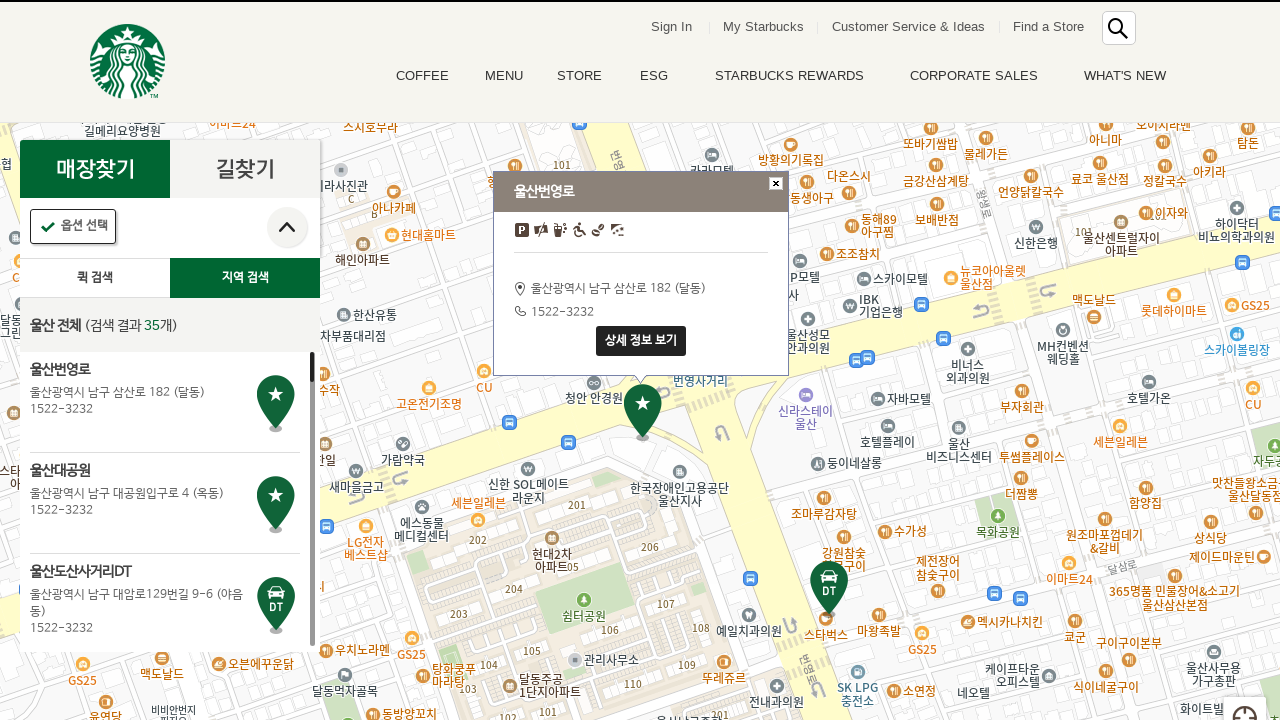

Store address information displayed in marker popup
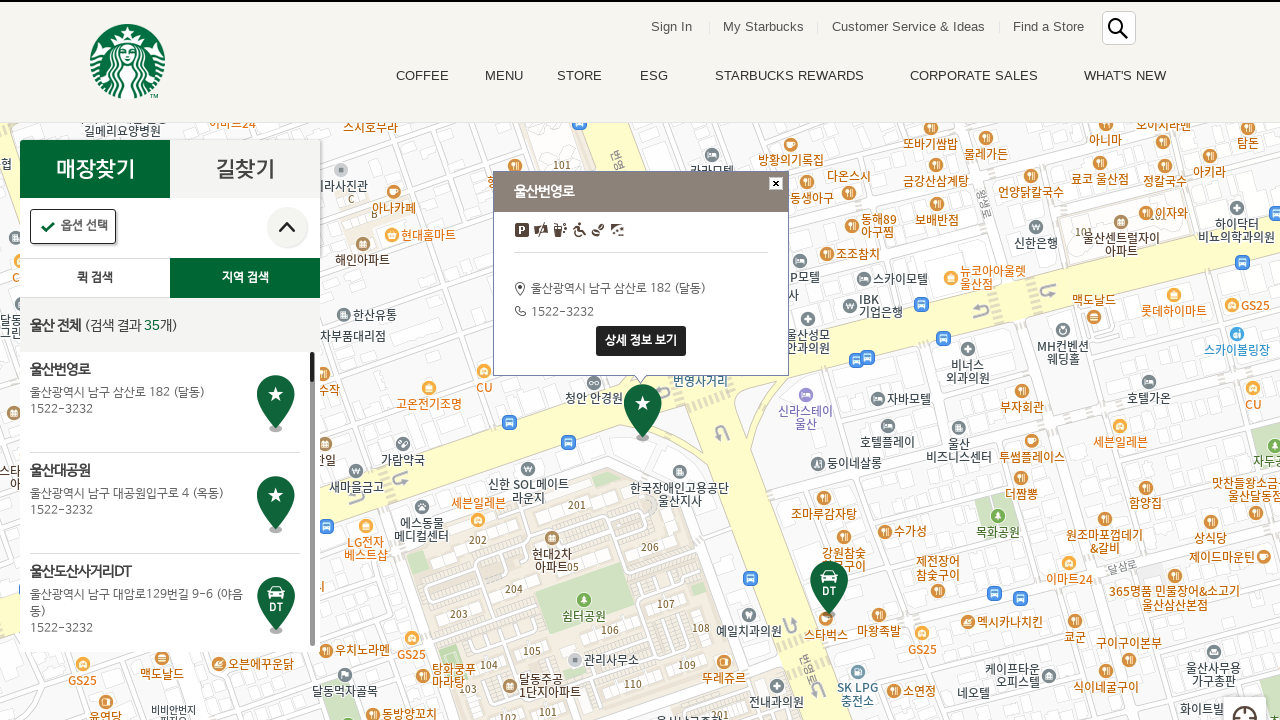

Clicked button to view store detail information at (641, 341) on .map_marker_pop .btn_marker_detail
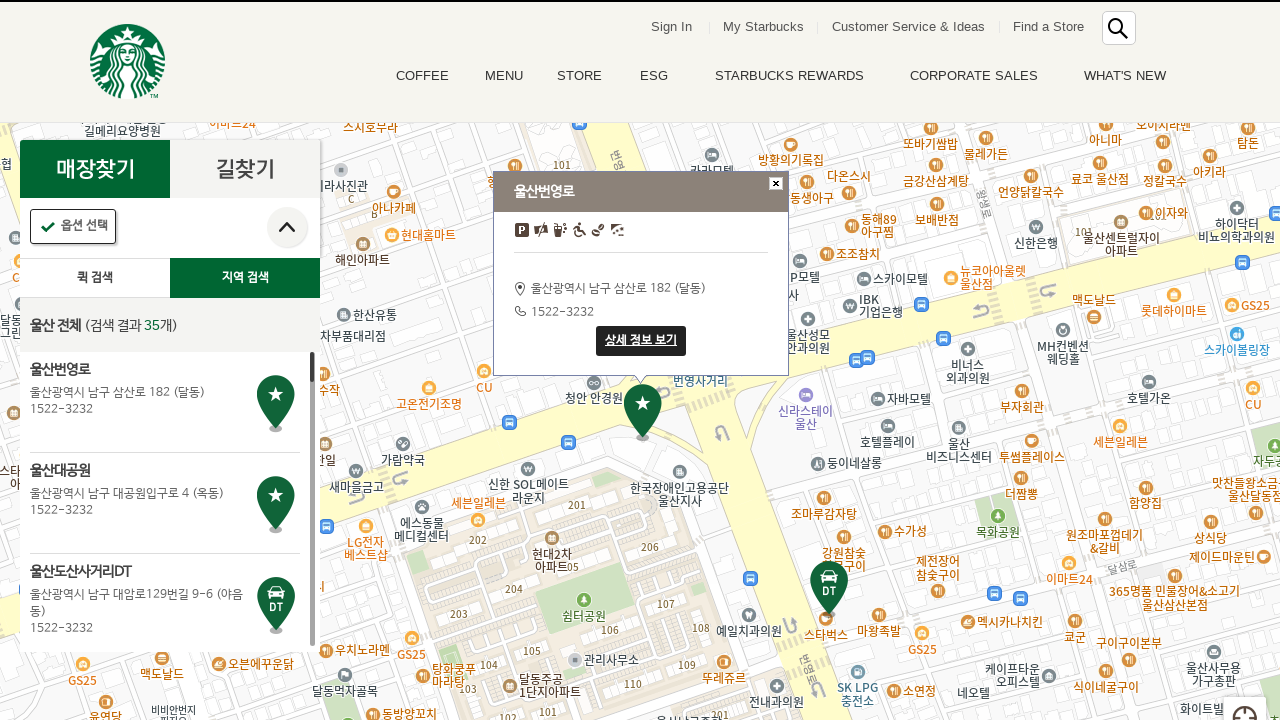

Waited 3 seconds for detail page to load
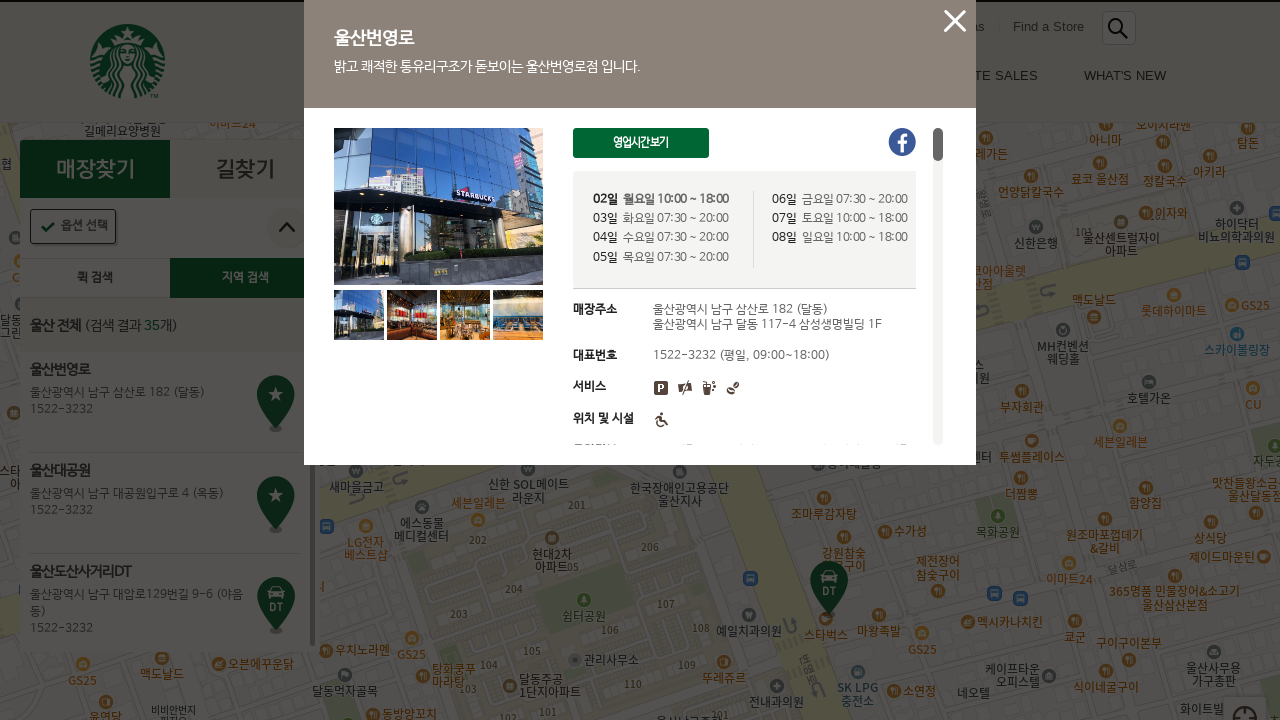

Store detail page title element found and visible
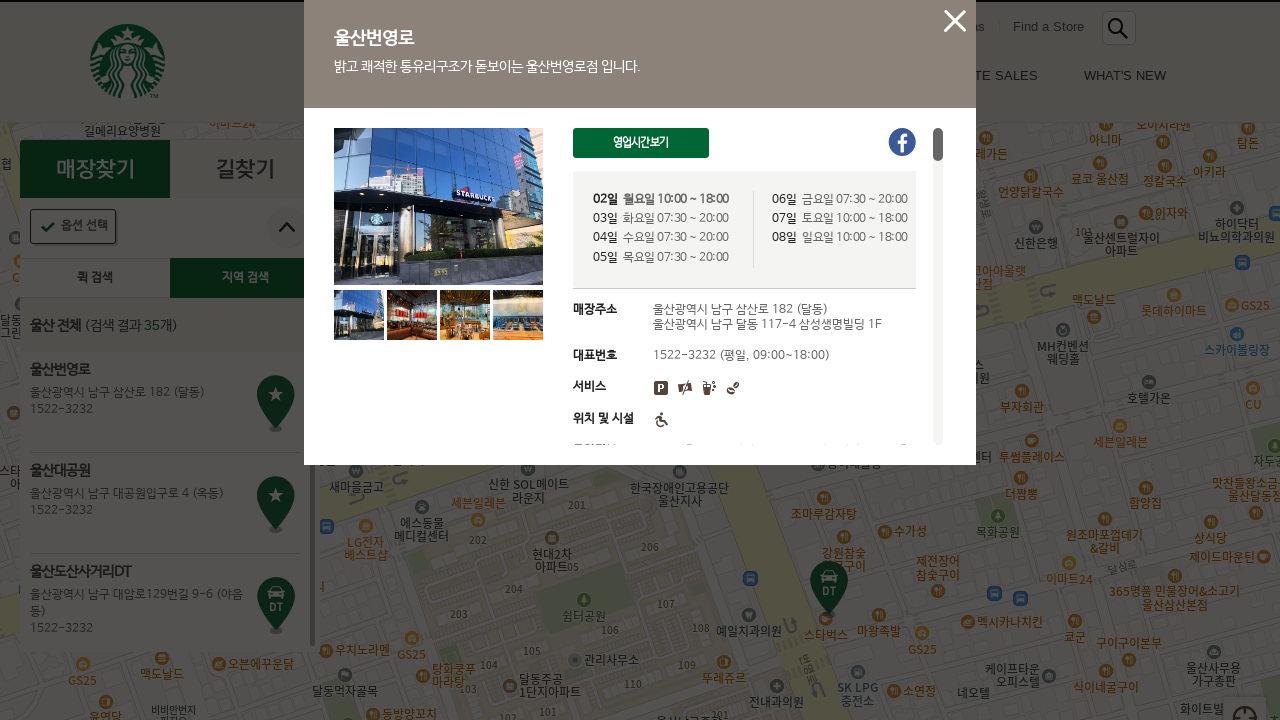

Clicked to close the detail popup at (955, 21) on .btn_pop_close a
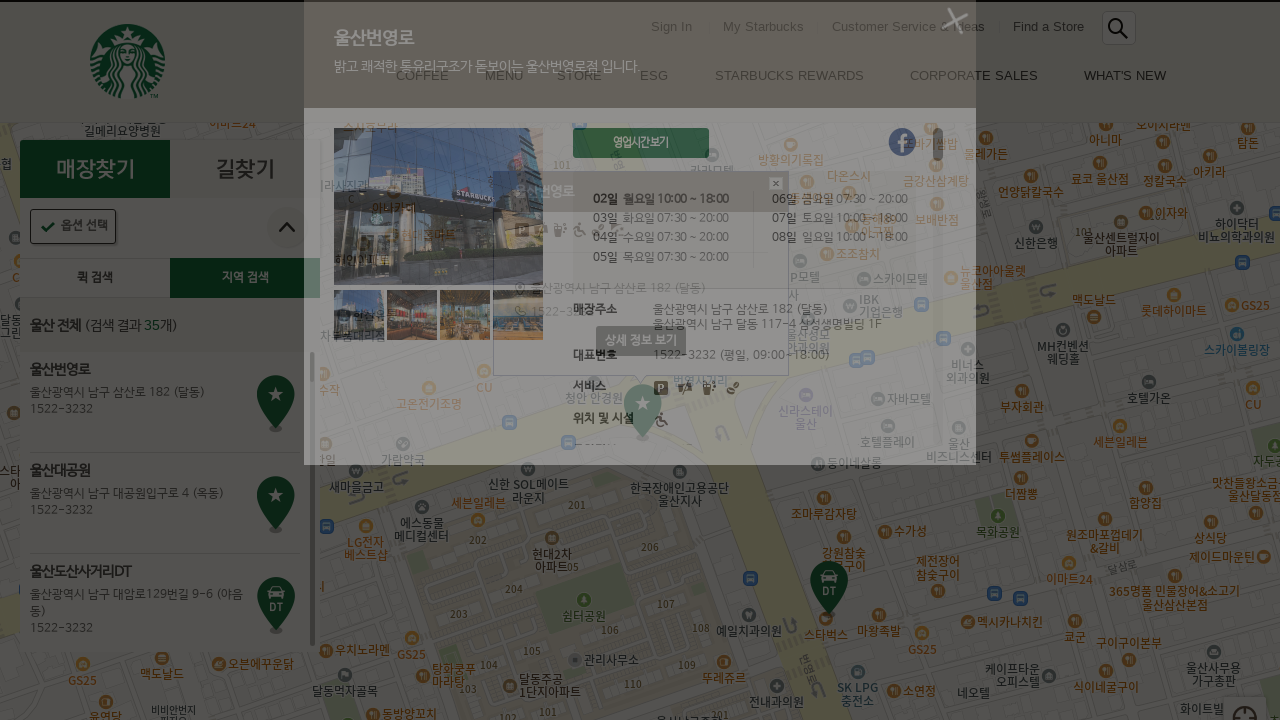

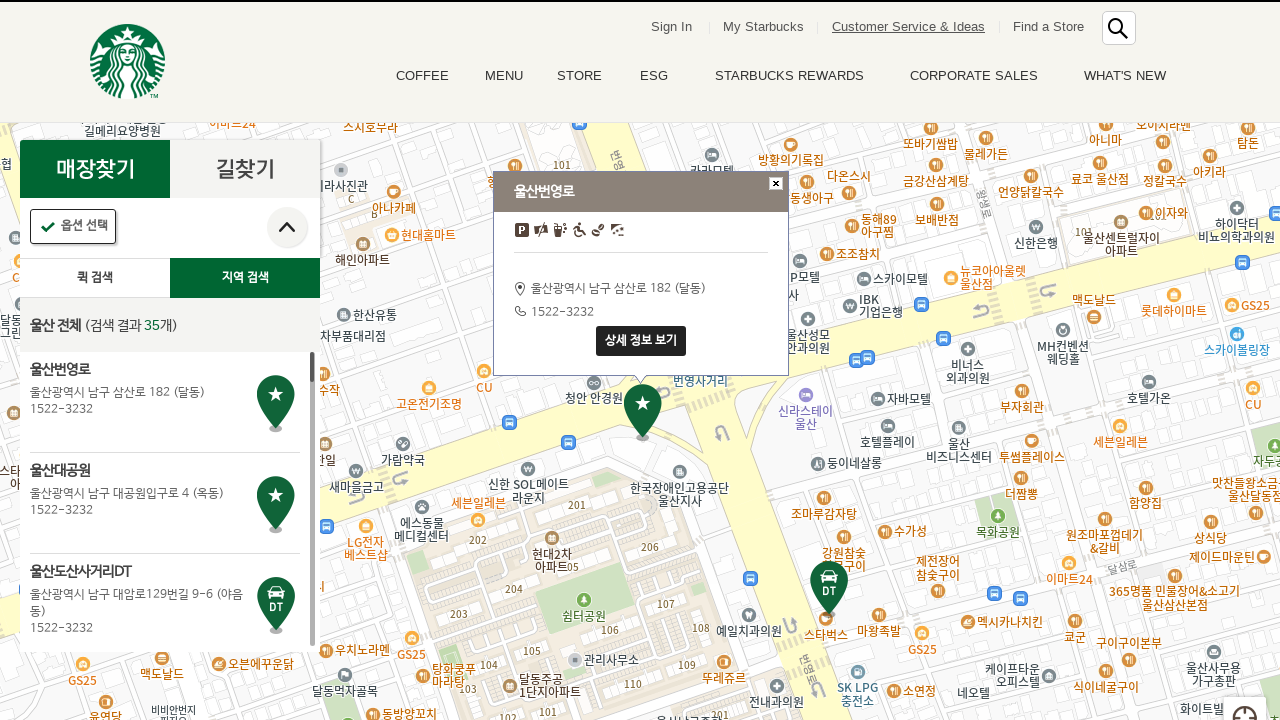